Navigates to DemoQA website, then to the radio button page, and checks if the 'No' radio button is disabled by examining its class attribute.

Starting URL: https://demoqa.com

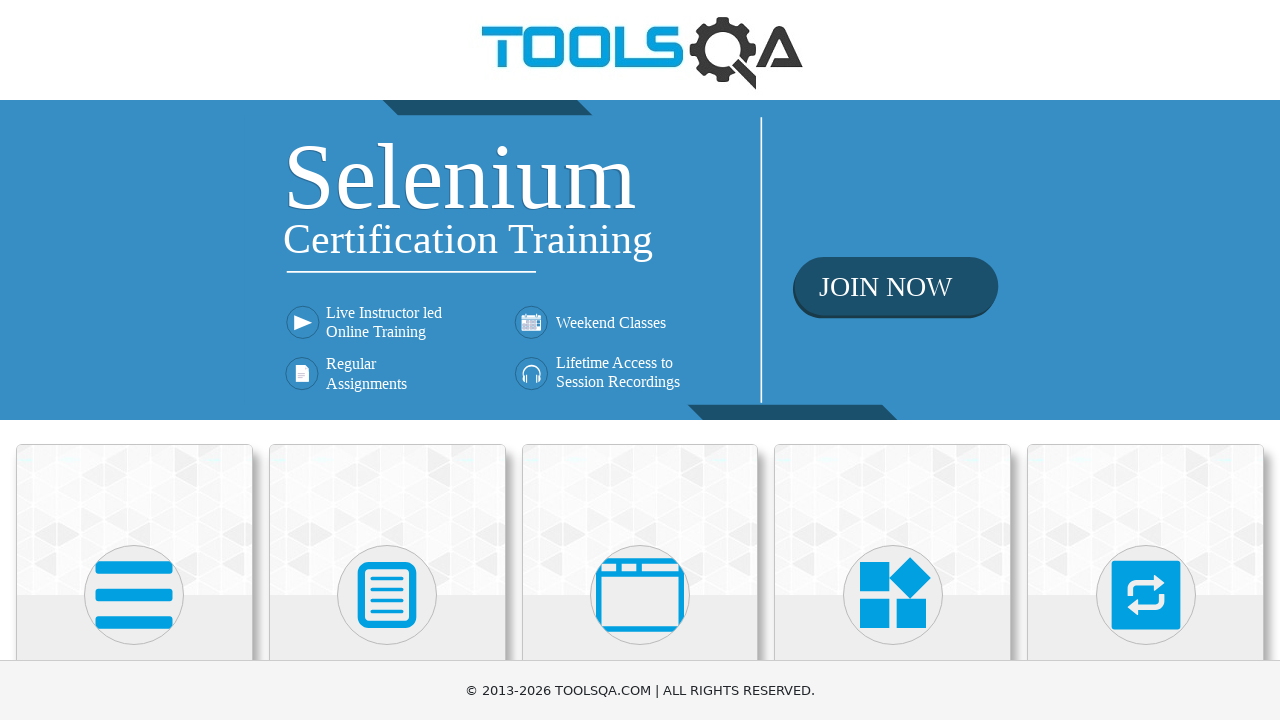

Navigated to DemoQA radio button page
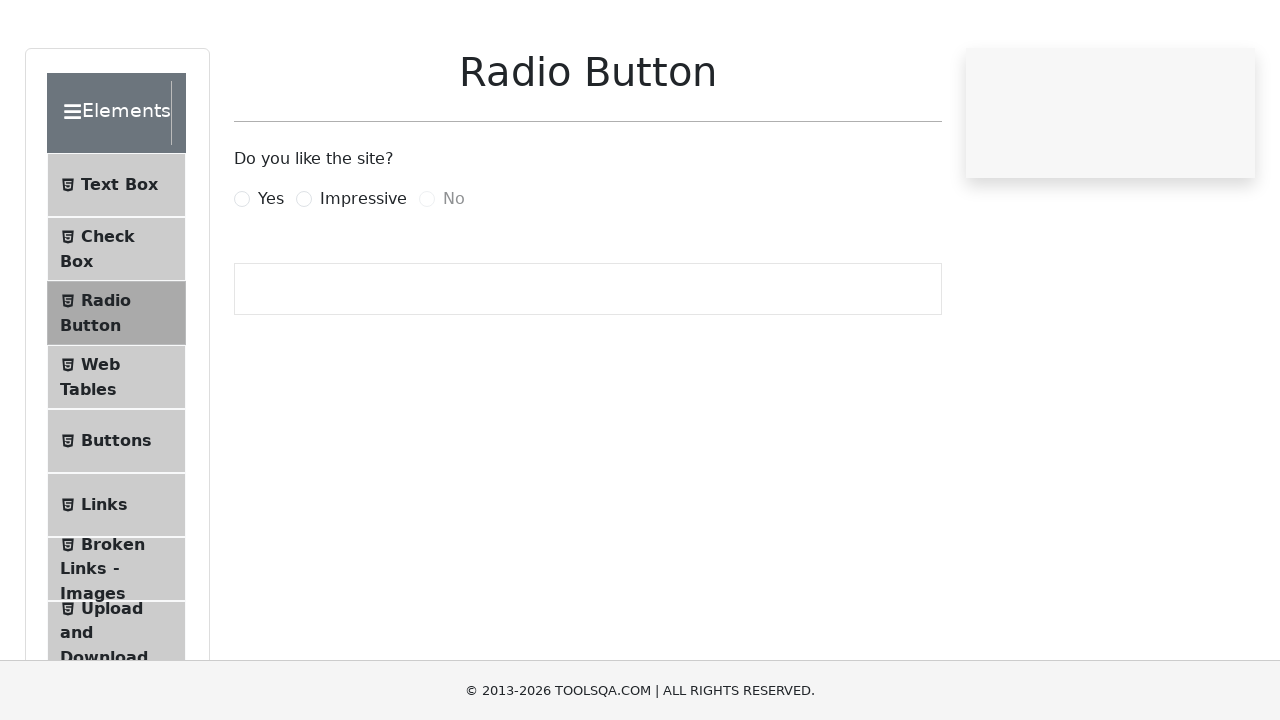

Waited for 'No' radio button element to load
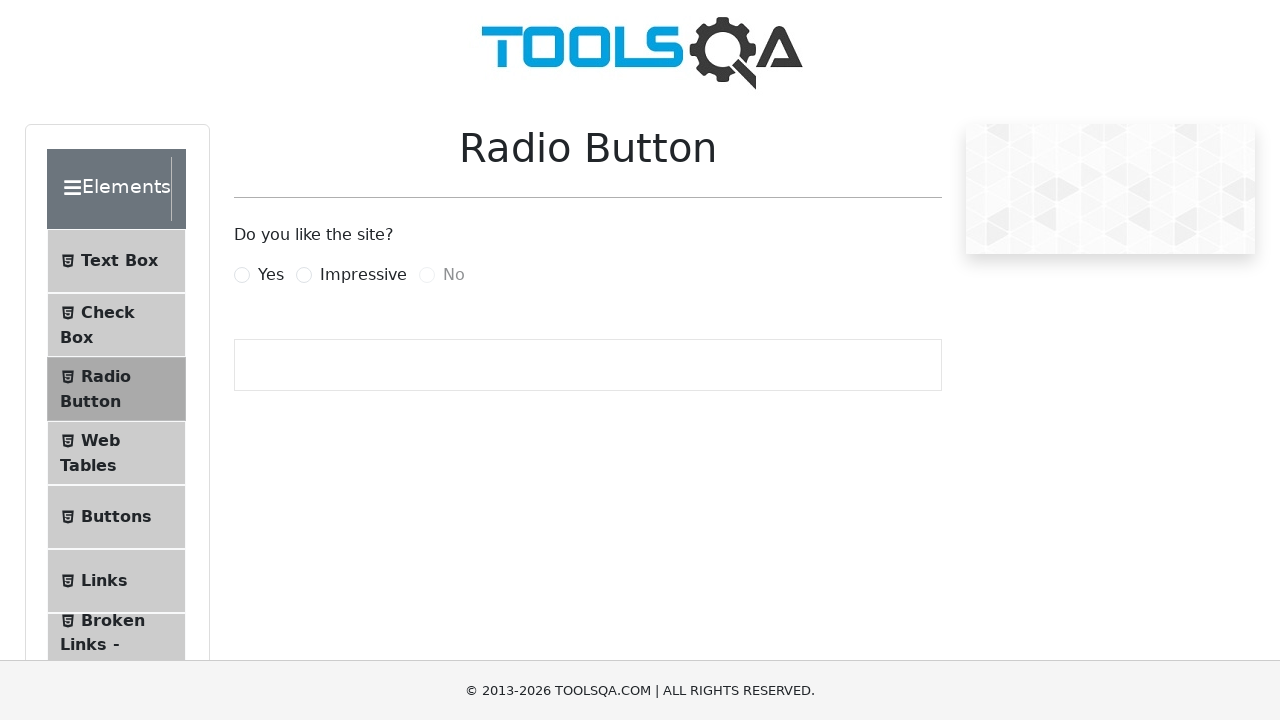

Located the 'No' radio button element
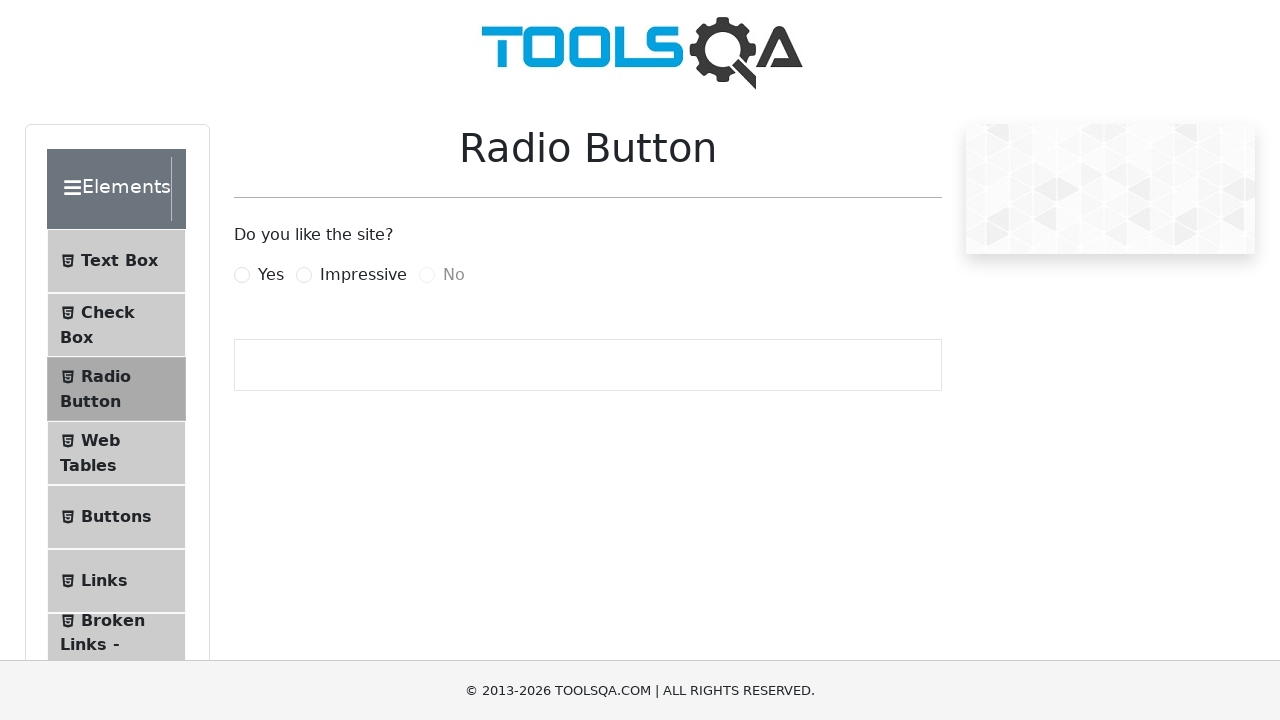

Retrieved class attribute from 'No' radio button
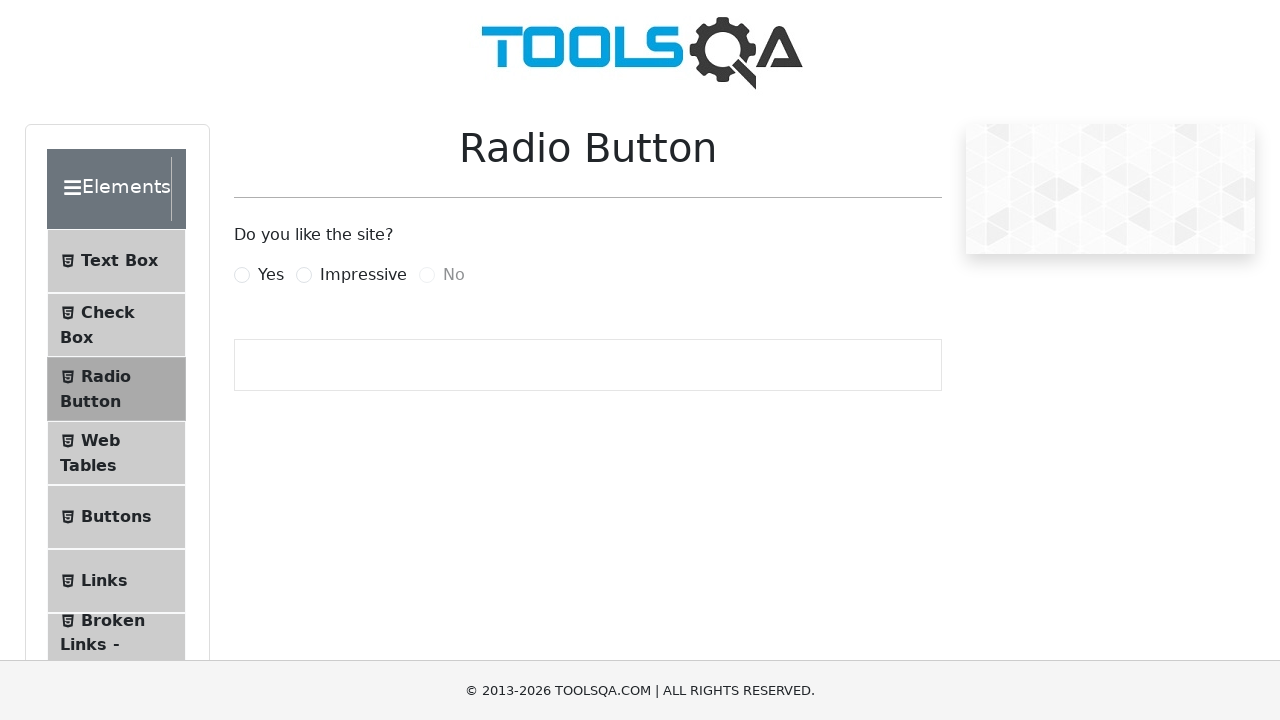

Verified: 'No' radio button is disabled
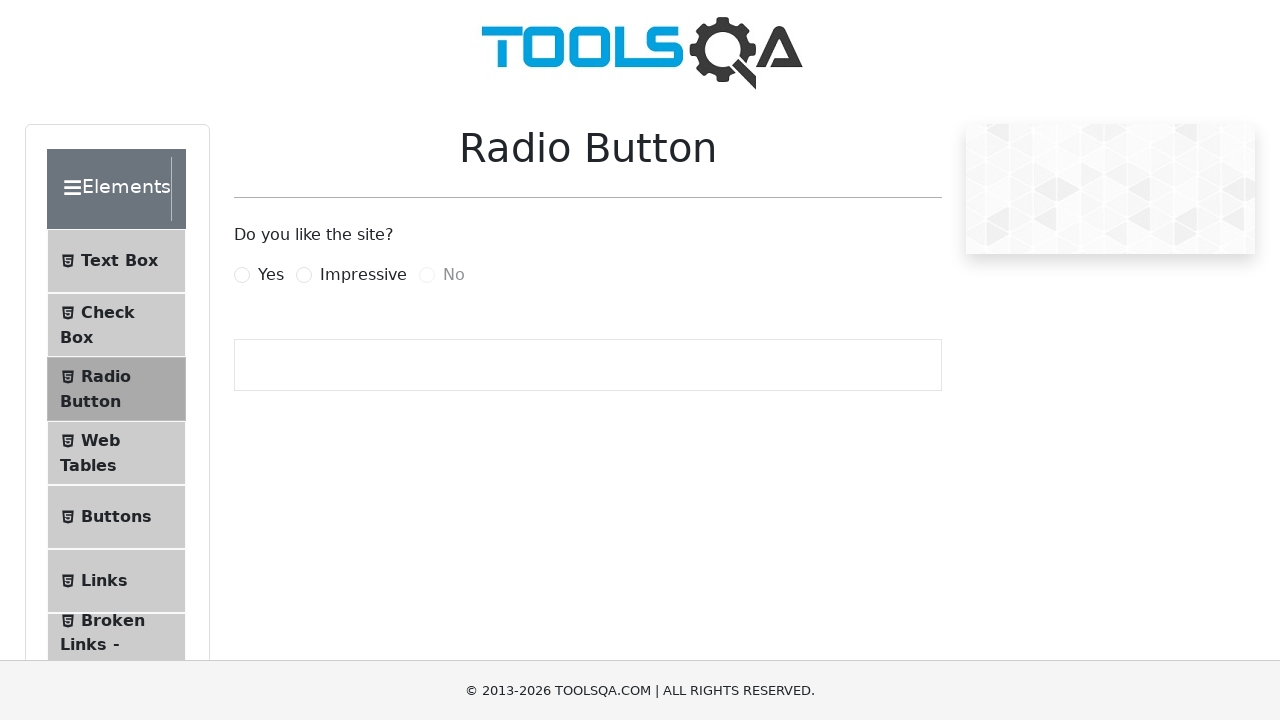

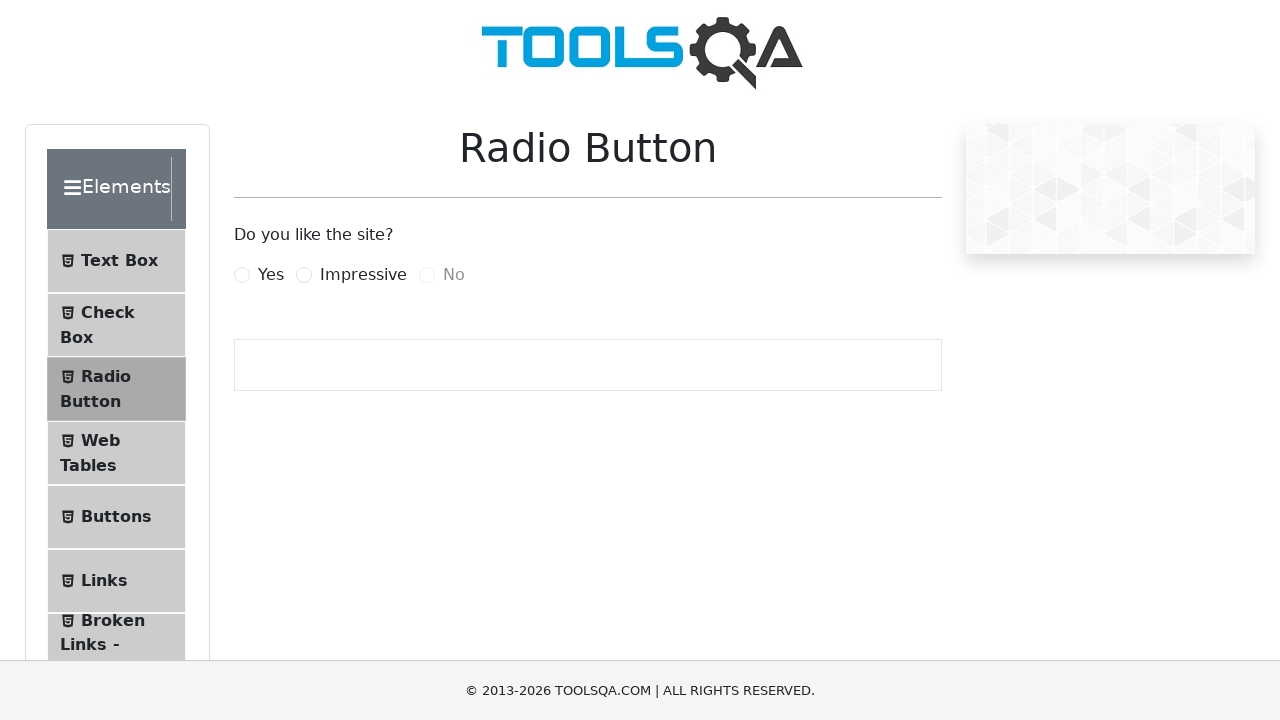